Tests multiple selection in a dropdown menu by switching to an iframe and selecting multiple car options using Ctrl+Click

Starting URL: https://www.w3schools.com/tags/tryit.asp?filename=tryhtml_select_multiple

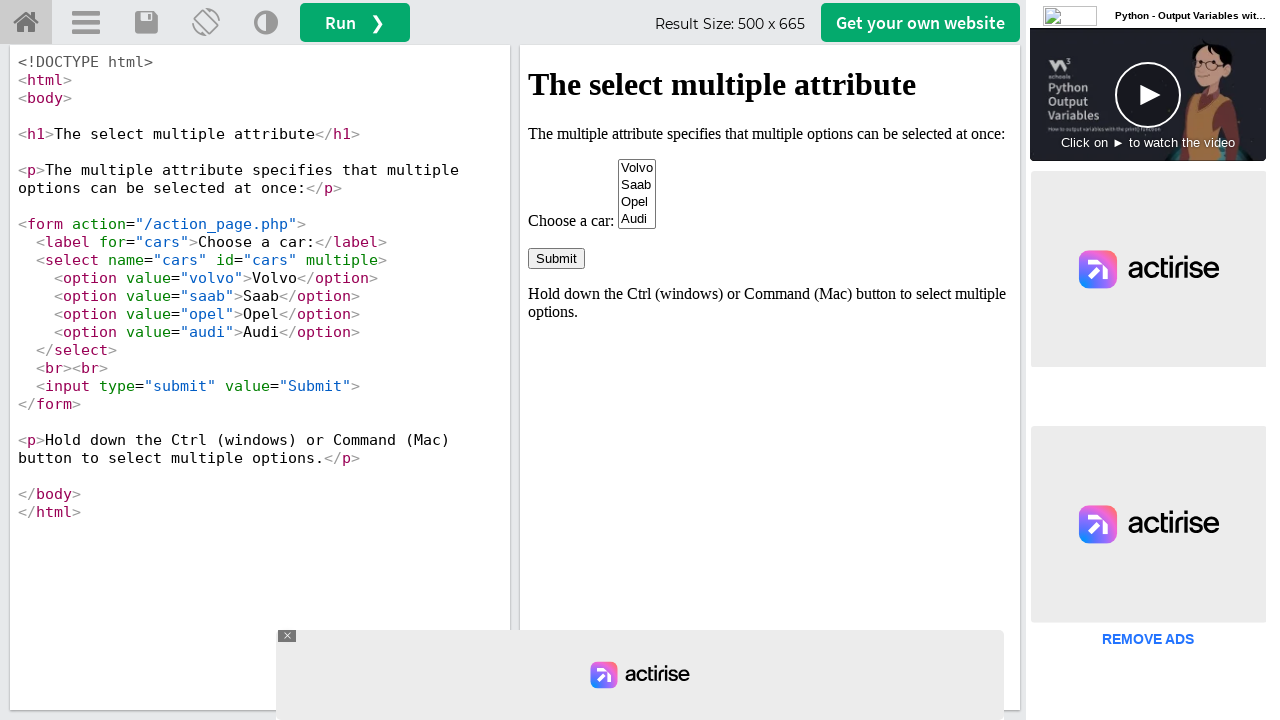

Located iframe with ID 'iframeResult'
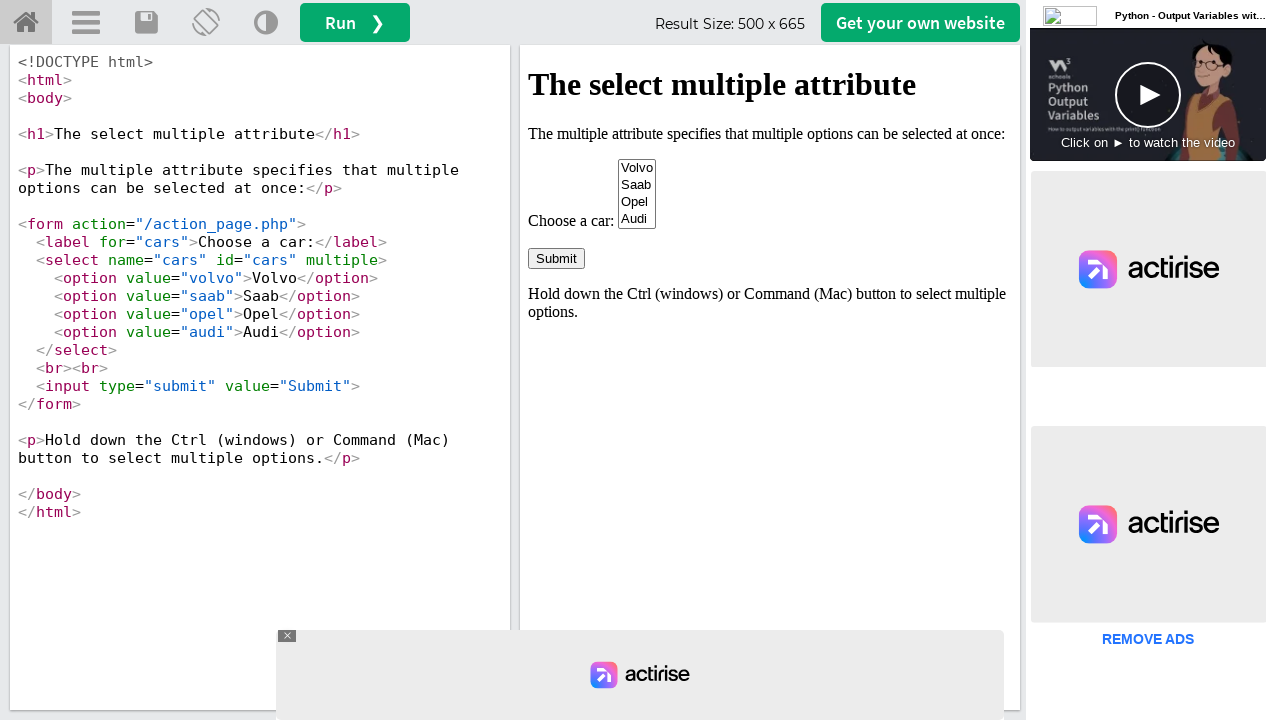

Selected multiple car options: Volvo and Saab from the dropdown menu on #iframeResult >> internal:control=enter-frame >> select[name='cars']
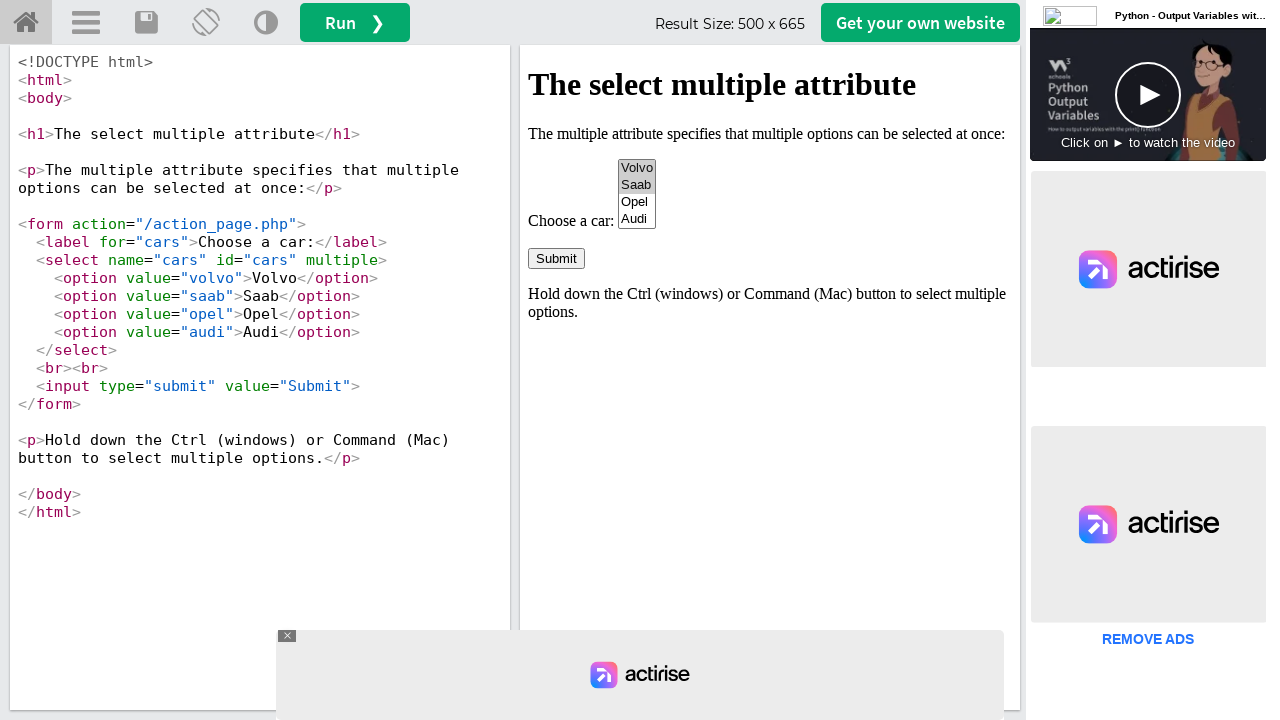

Waited 1 second for the dropdown selection to be visible
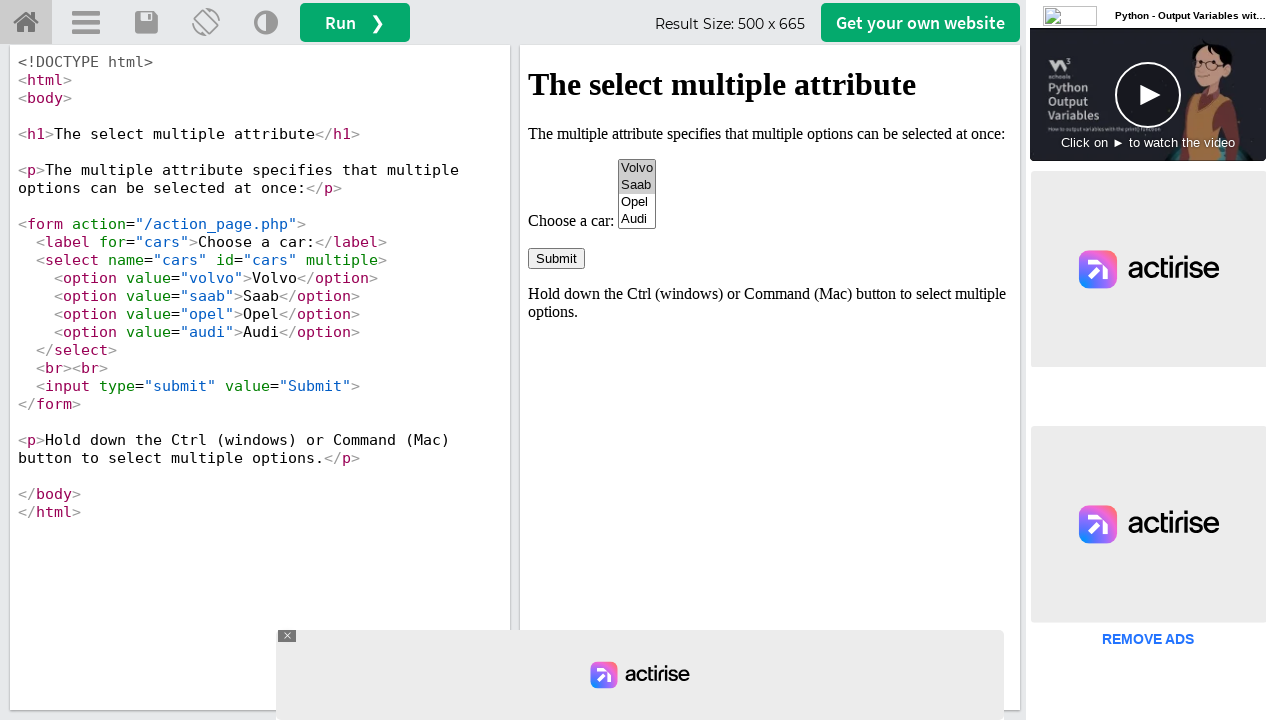

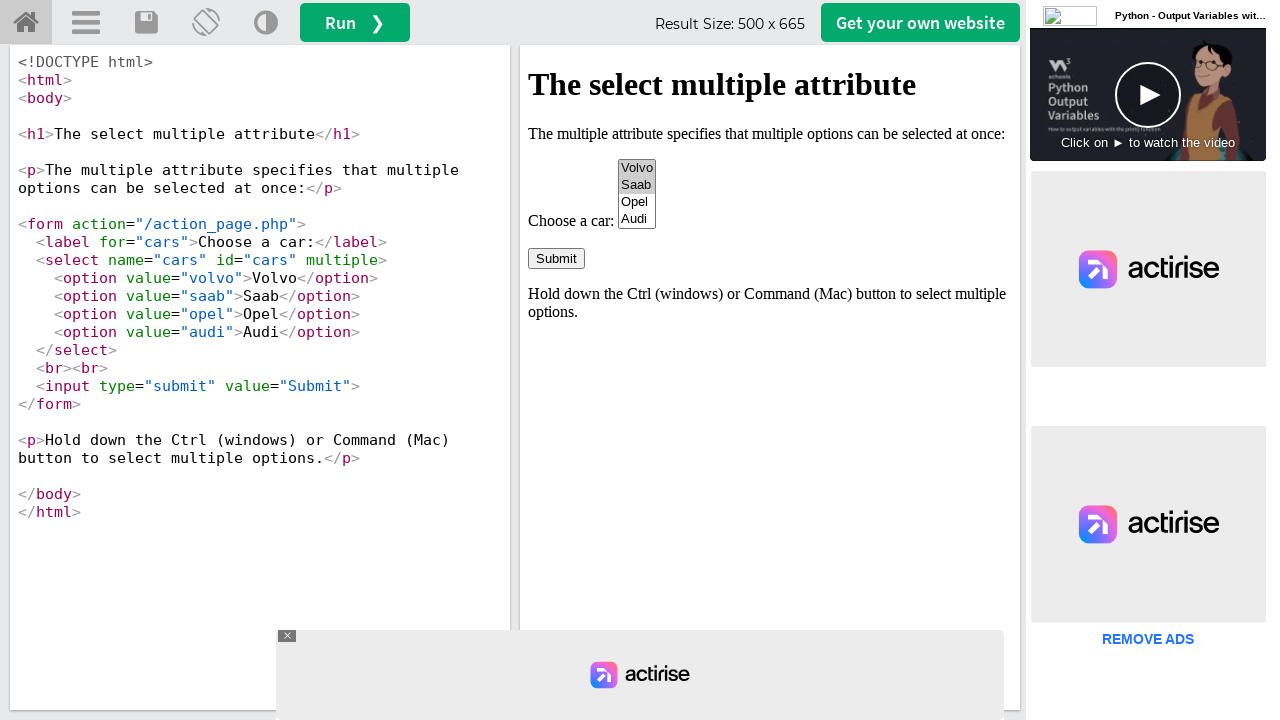